Tests hover functionality by moving the mouse over an avatar figure element and verifying that the caption with user information becomes visible.

Starting URL: https://the-internet.herokuapp.com/hovers

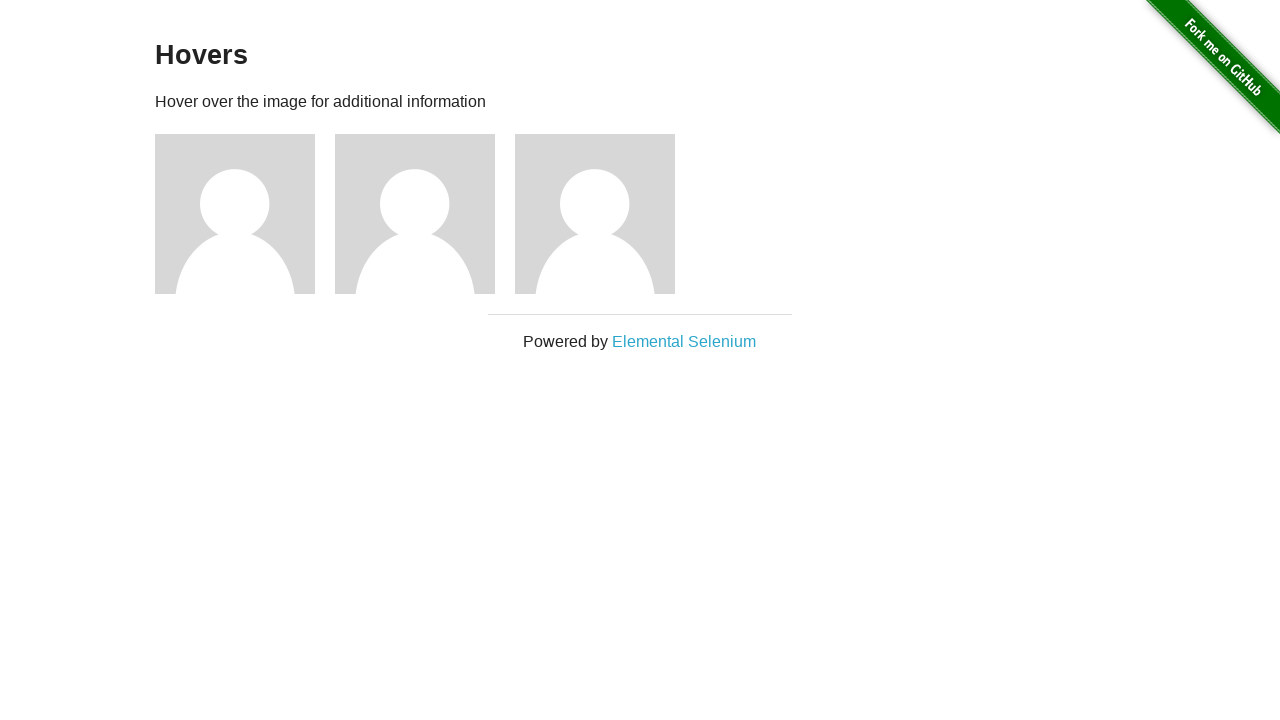

Navigated to hover test page
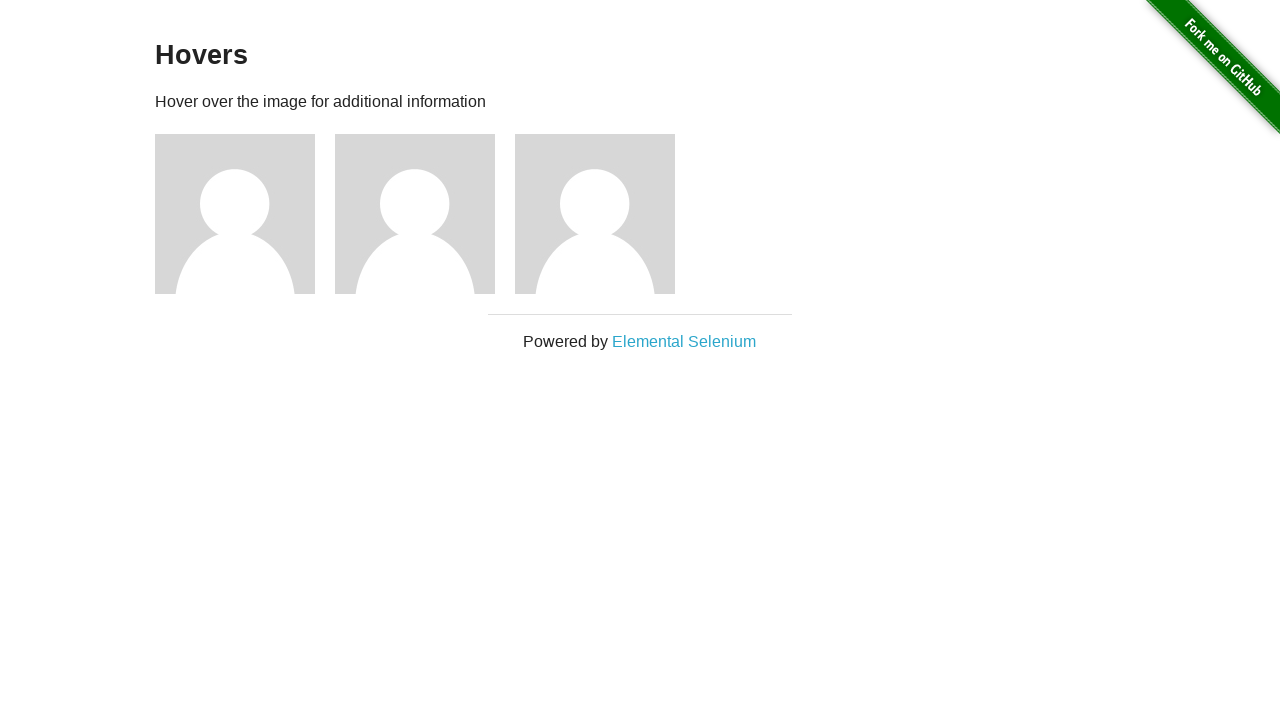

Figure elements loaded
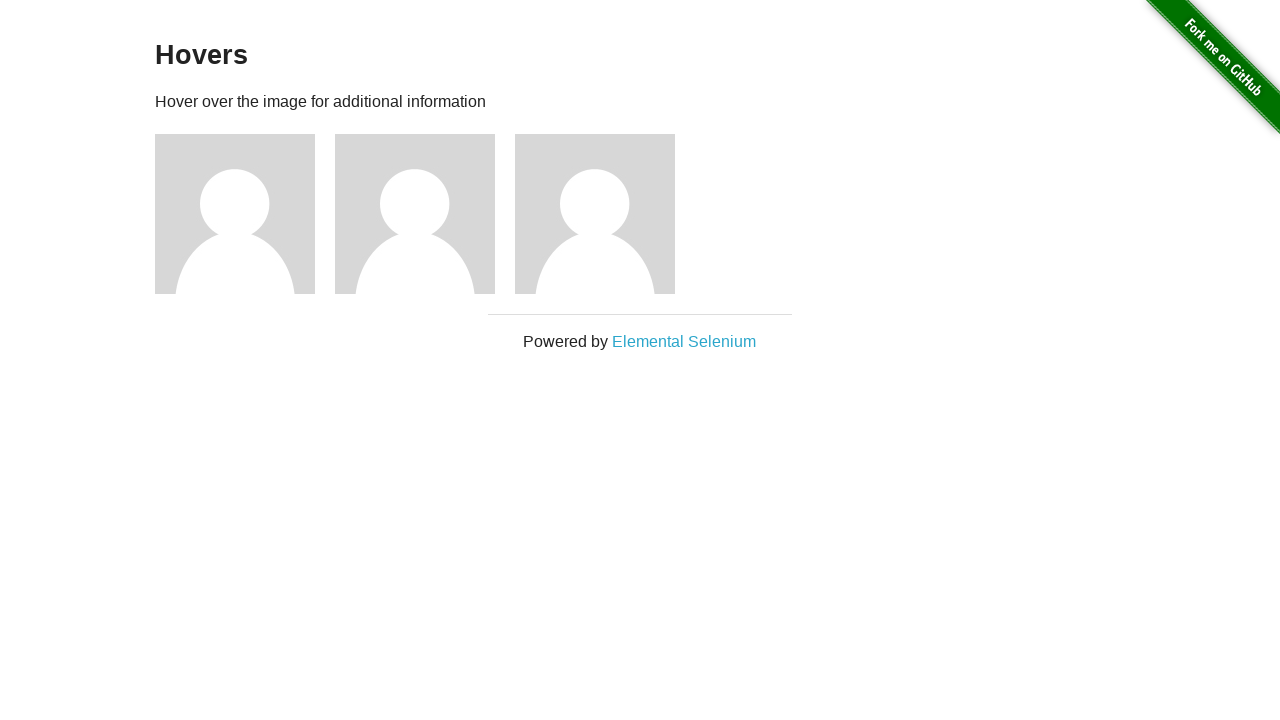

Located all figure elements
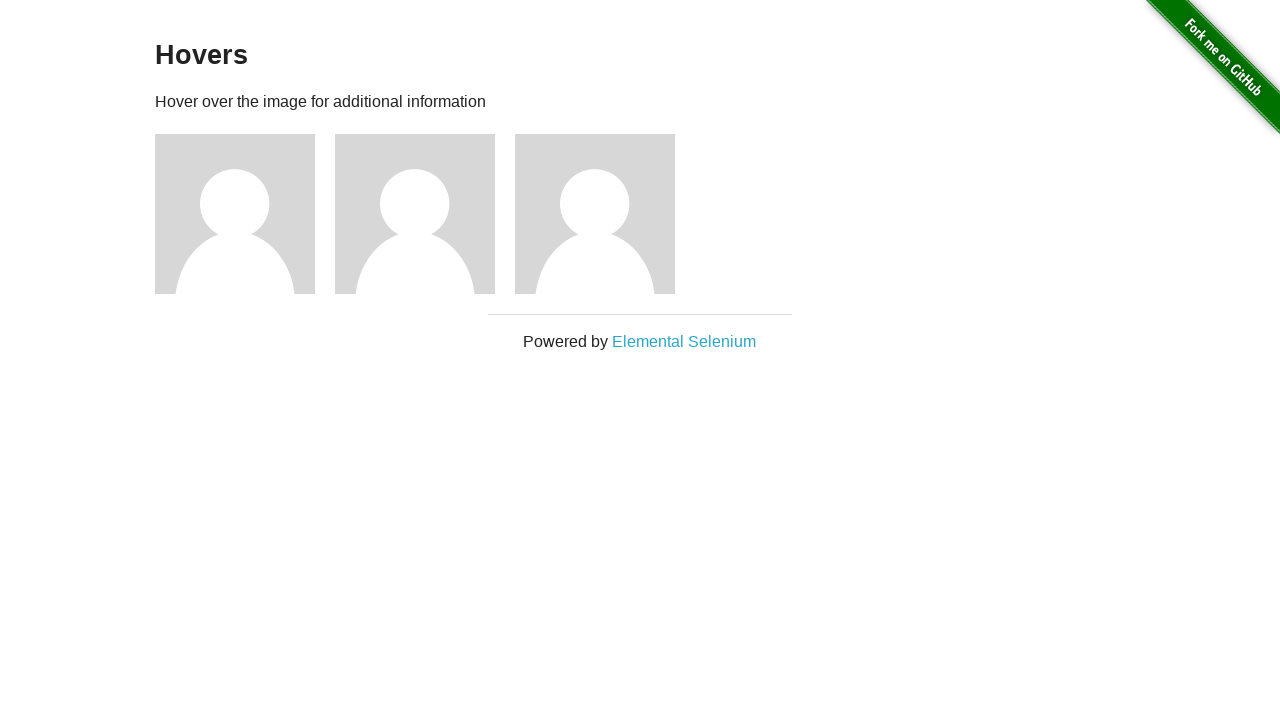

Hovered over the first avatar figure at (245, 214) on .figure >> nth=0
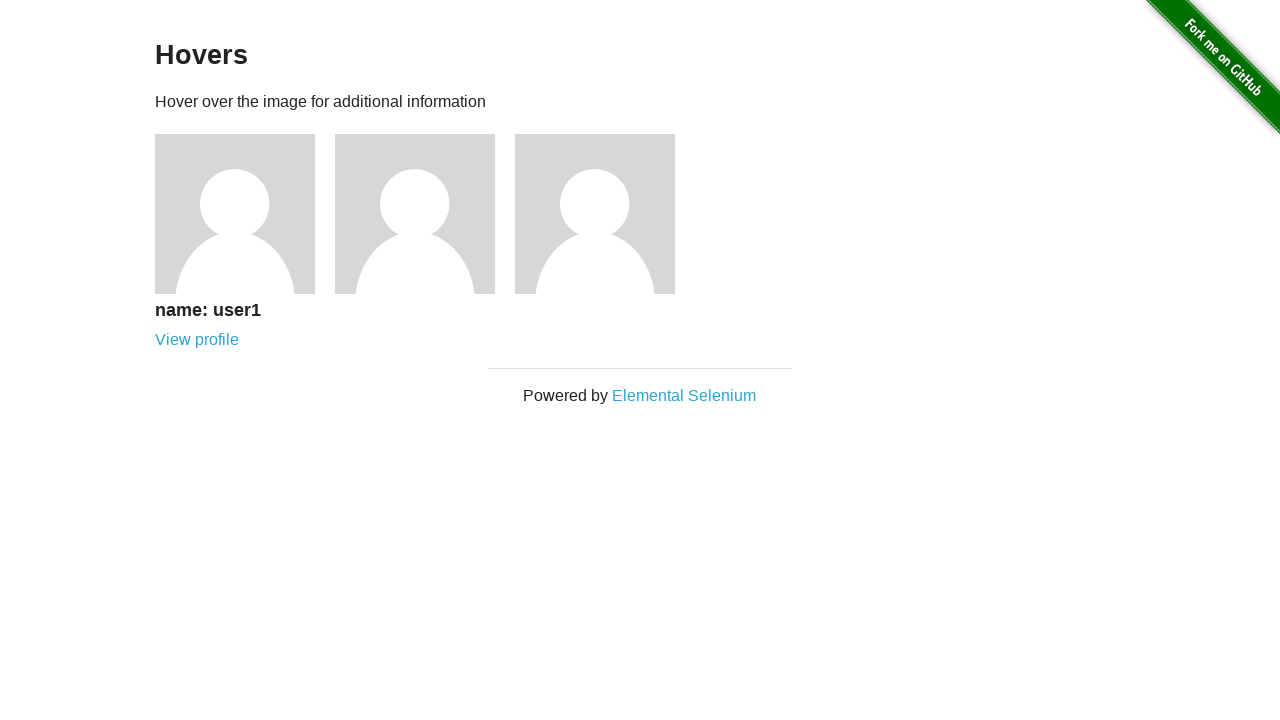

Located caption element within first figure
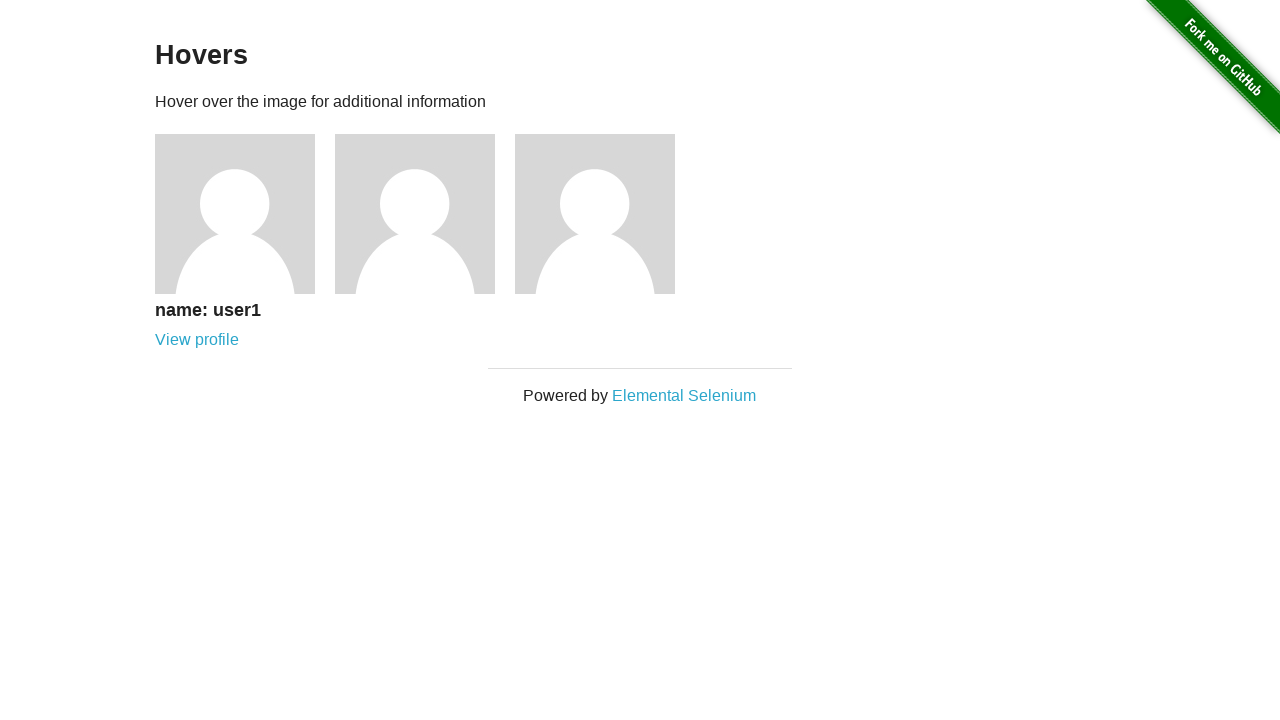

Caption became visible after hover
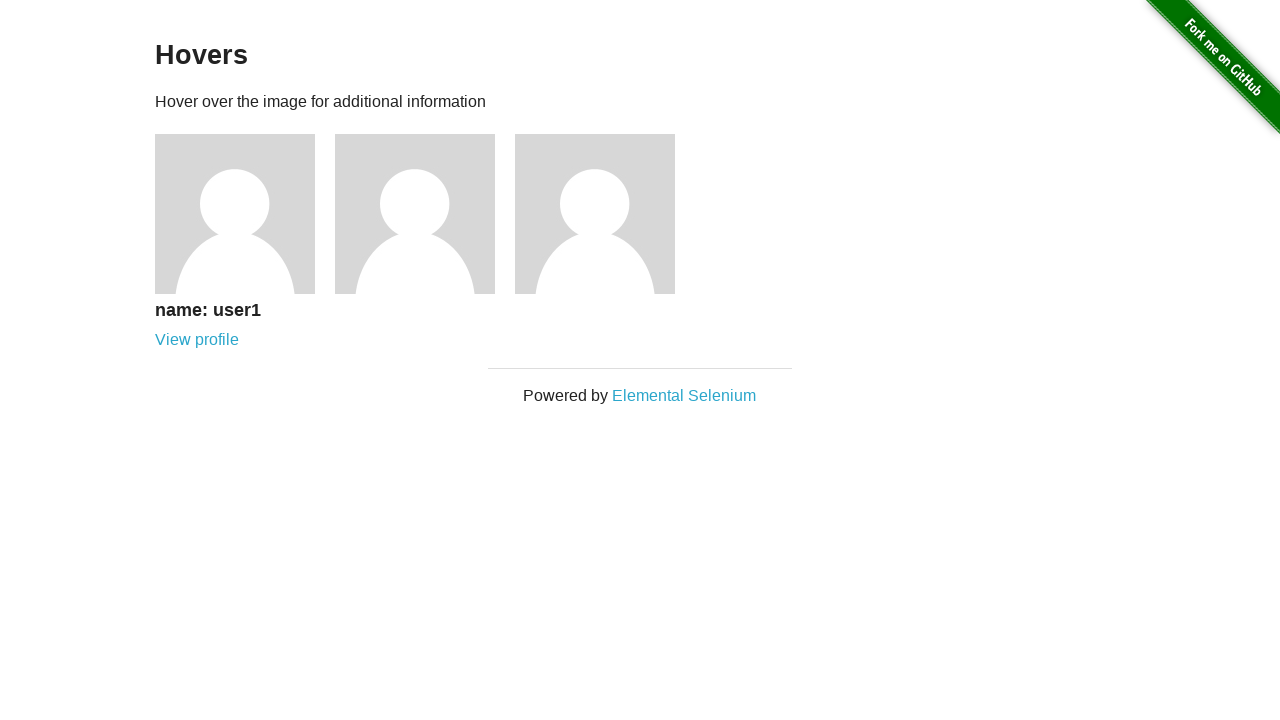

Confirmed caption is visible
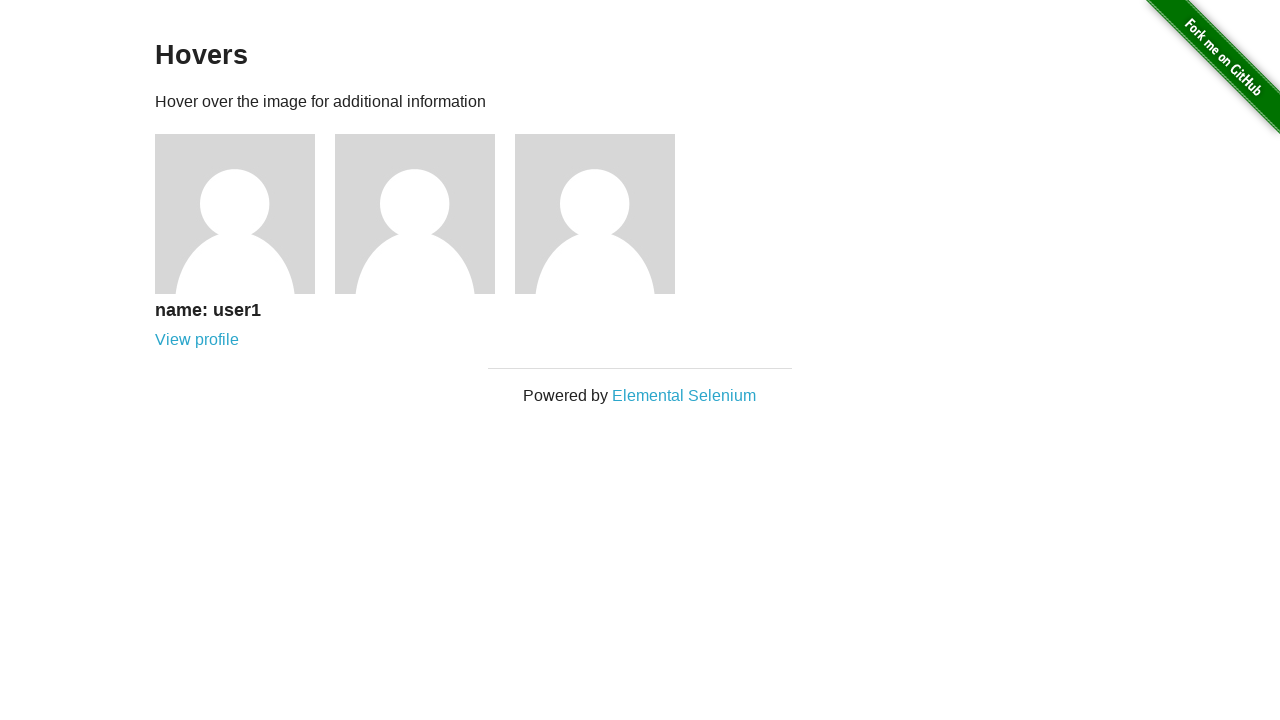

Confirmed caption contains expected user information
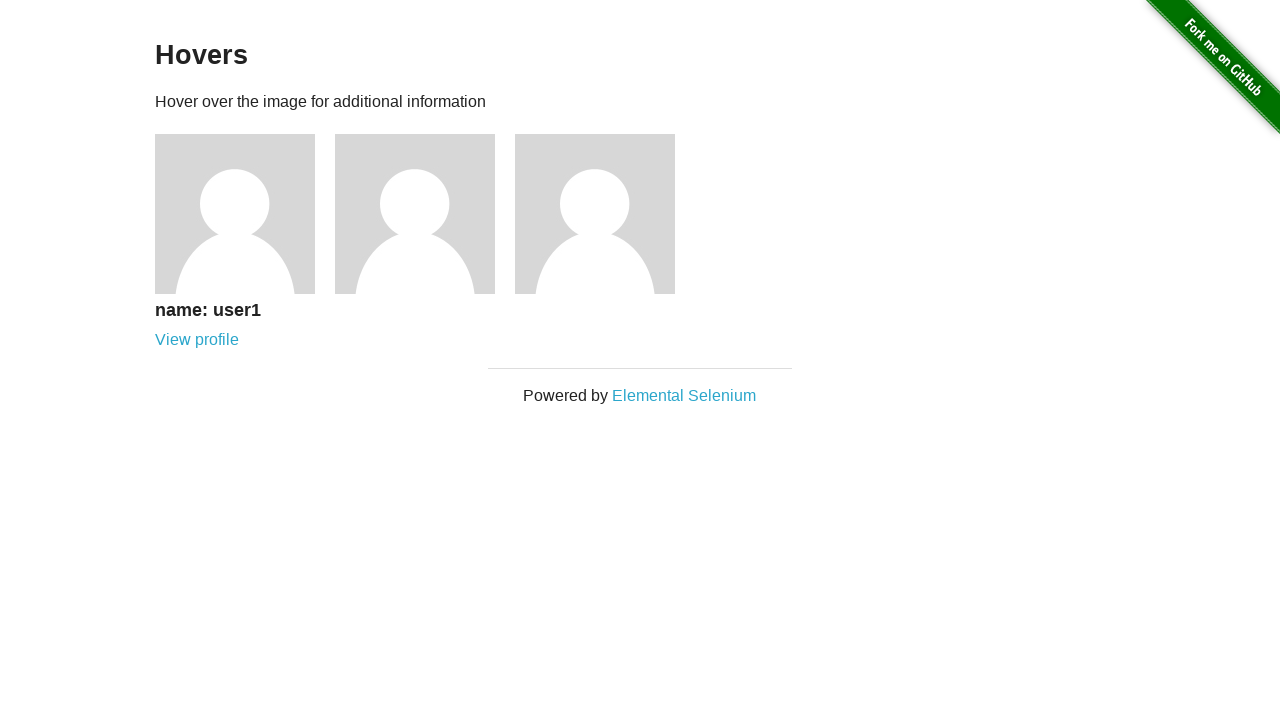

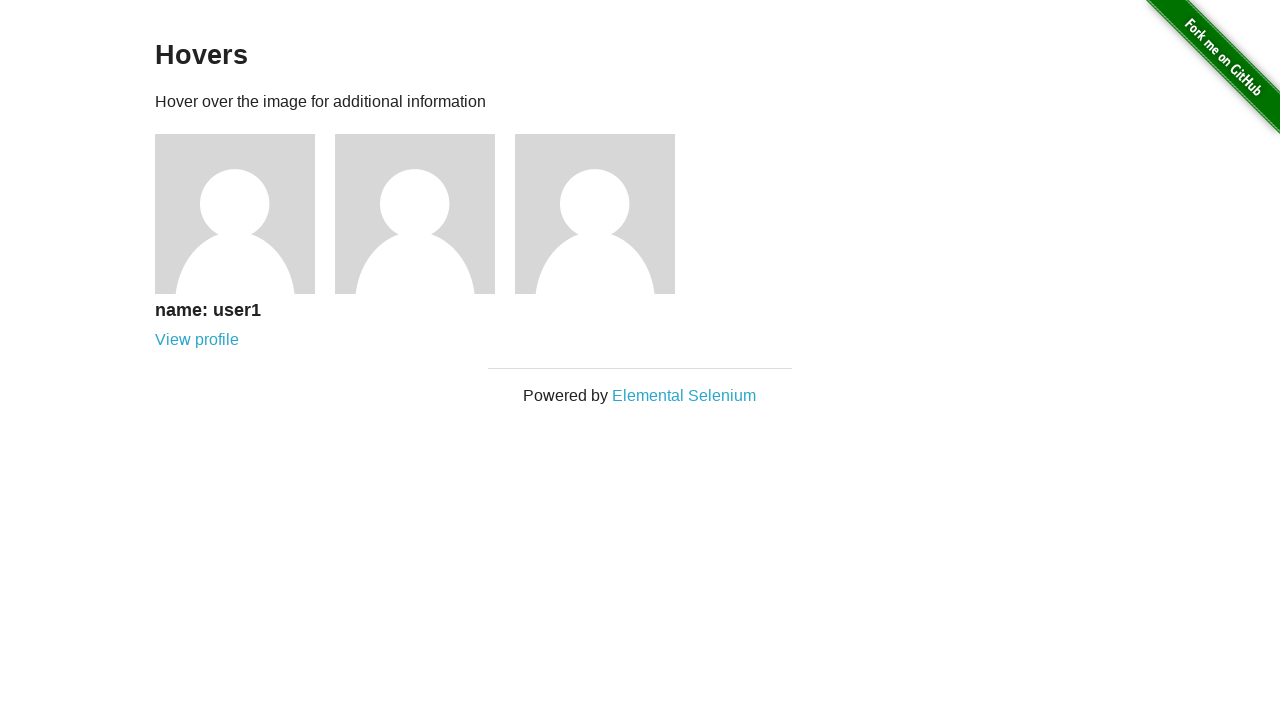